Tests dynamic controls page by clicking Remove button and verifying "It's gone!" message appears, then clicking Add button and verifying the message updates

Starting URL: https://the-internet.herokuapp.com/dynamic_controls

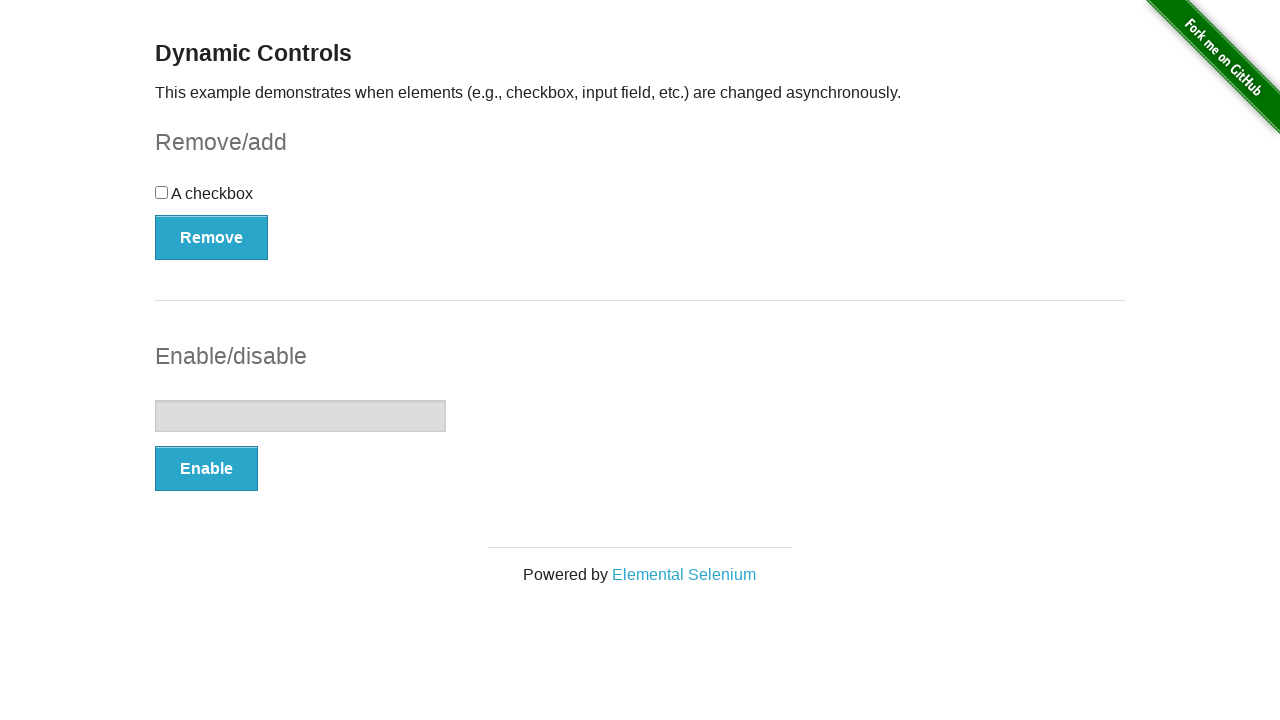

Clicked Remove button at (212, 237) on xpath=//button[text()='Remove']
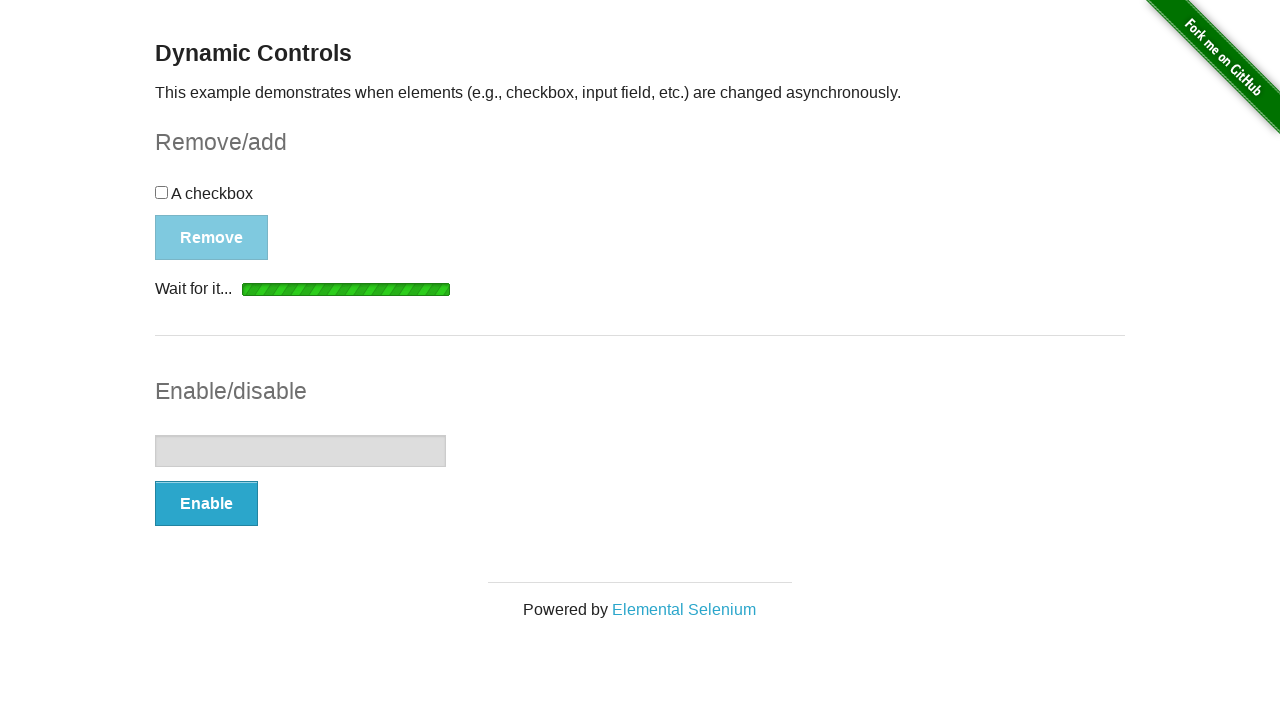

Verified "It's gone!" message appeared after clicking Remove
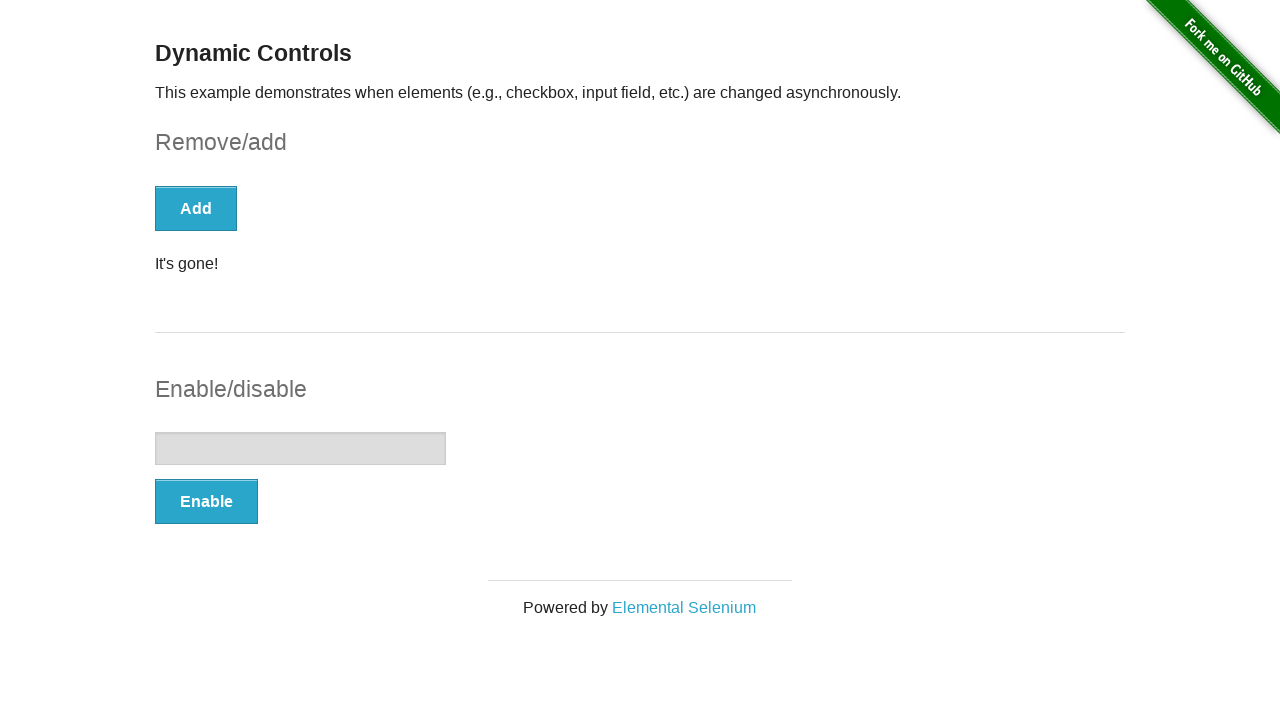

Clicked Add button at (196, 208) on xpath=//*[text()='Add']
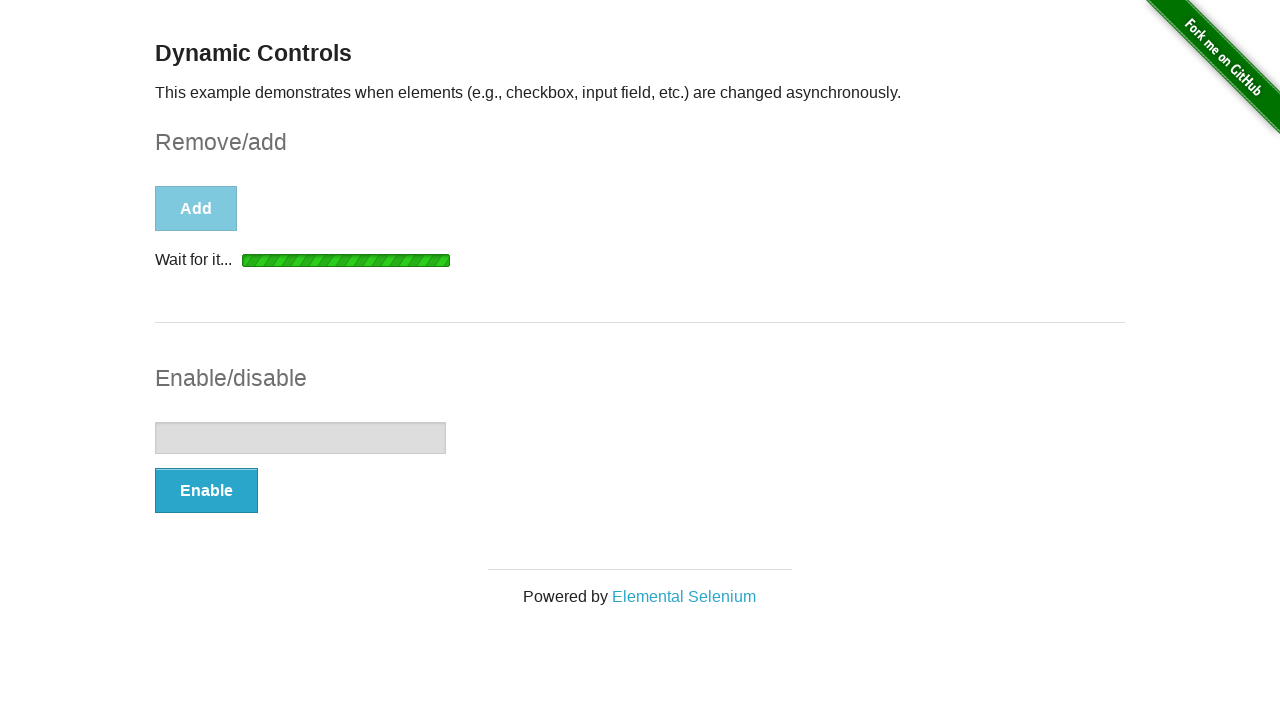

Verified message element appeared after clicking Add
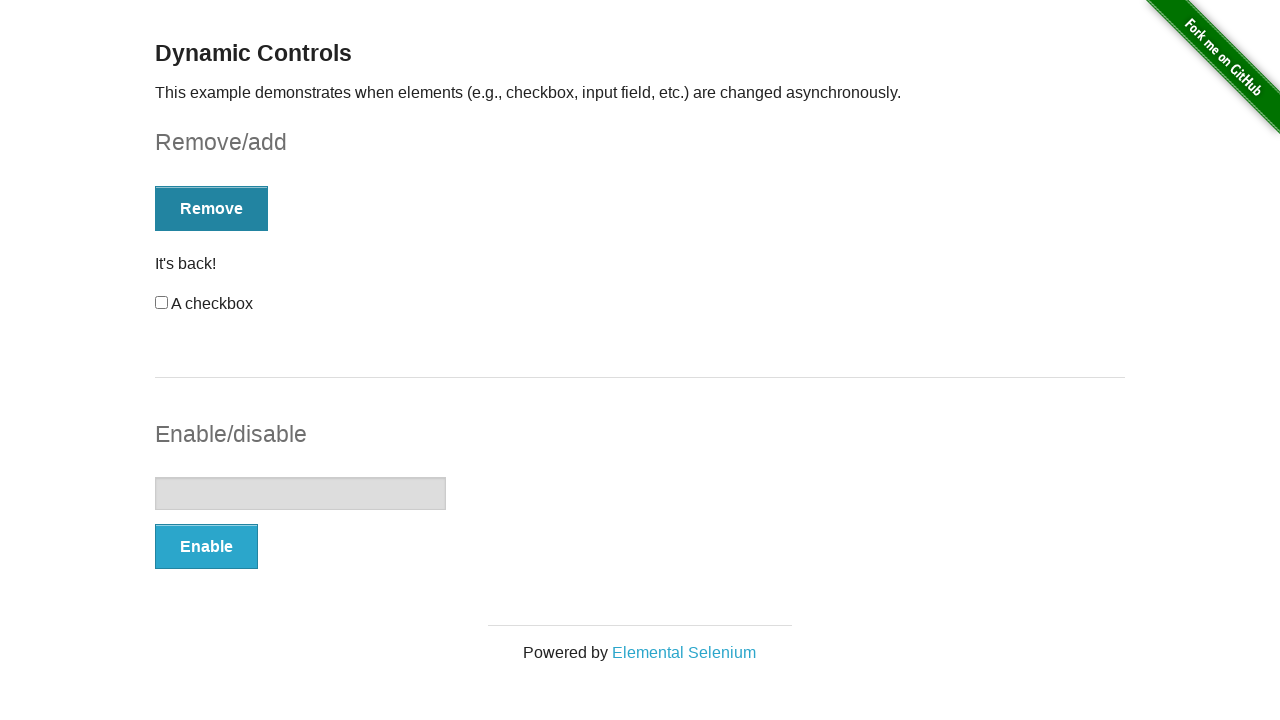

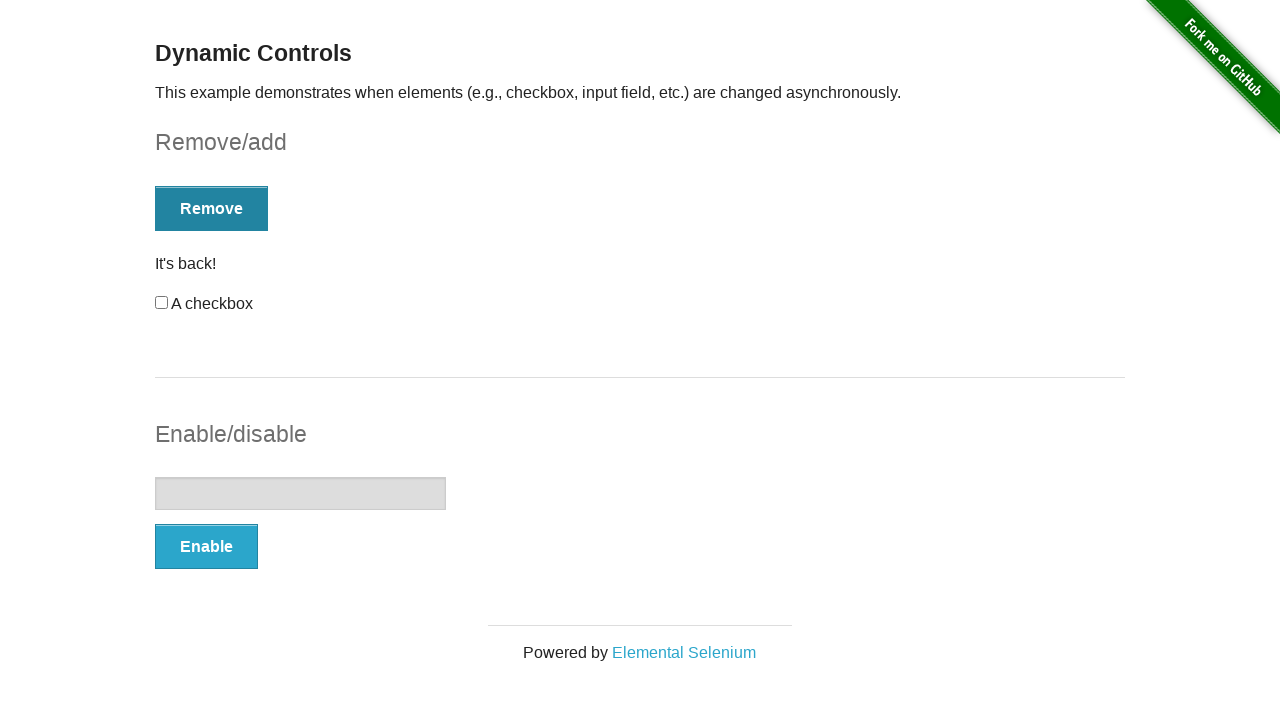